Tests navigation to Apple Accessories page, verifies page loads correctly, checks URL, and scrolls to bottom to verify footer visibility

Starting URL: https://www.apple.com/

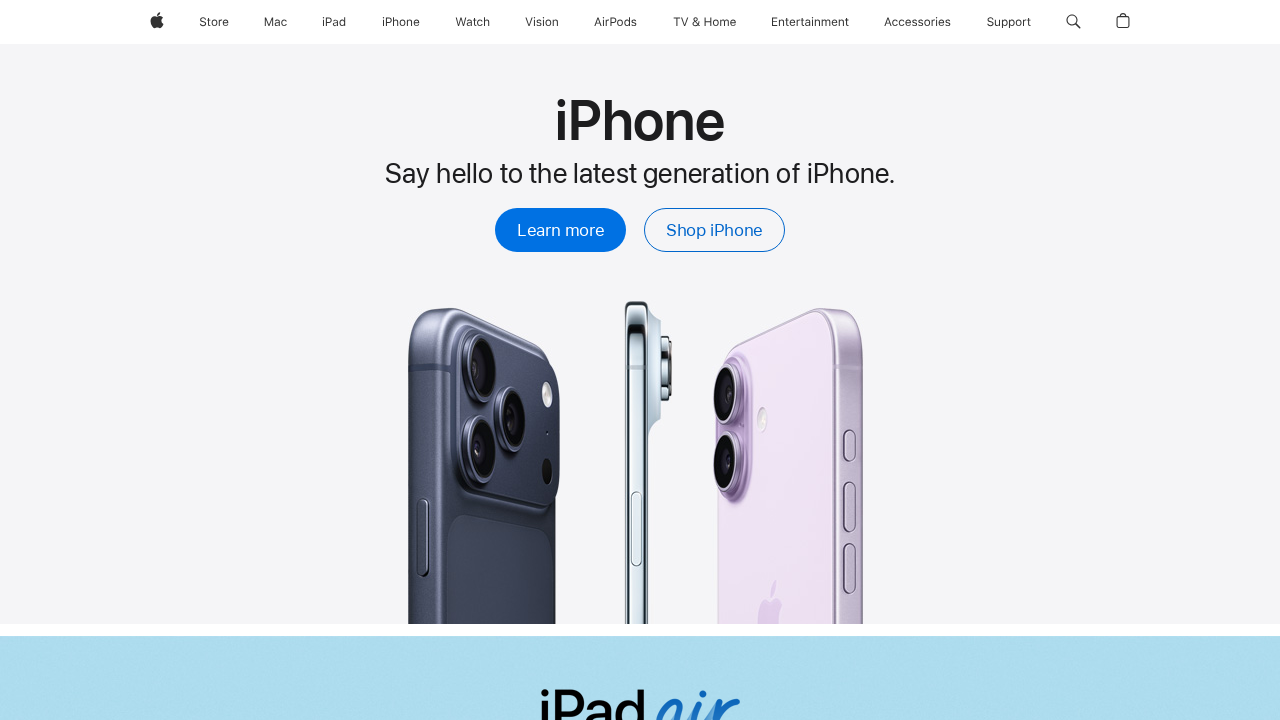

Clicked Accessories button in global navigation at (918, 22) on xpath=//span[@class='globalnav-link-text-container'][contains(.,'Accessories')]
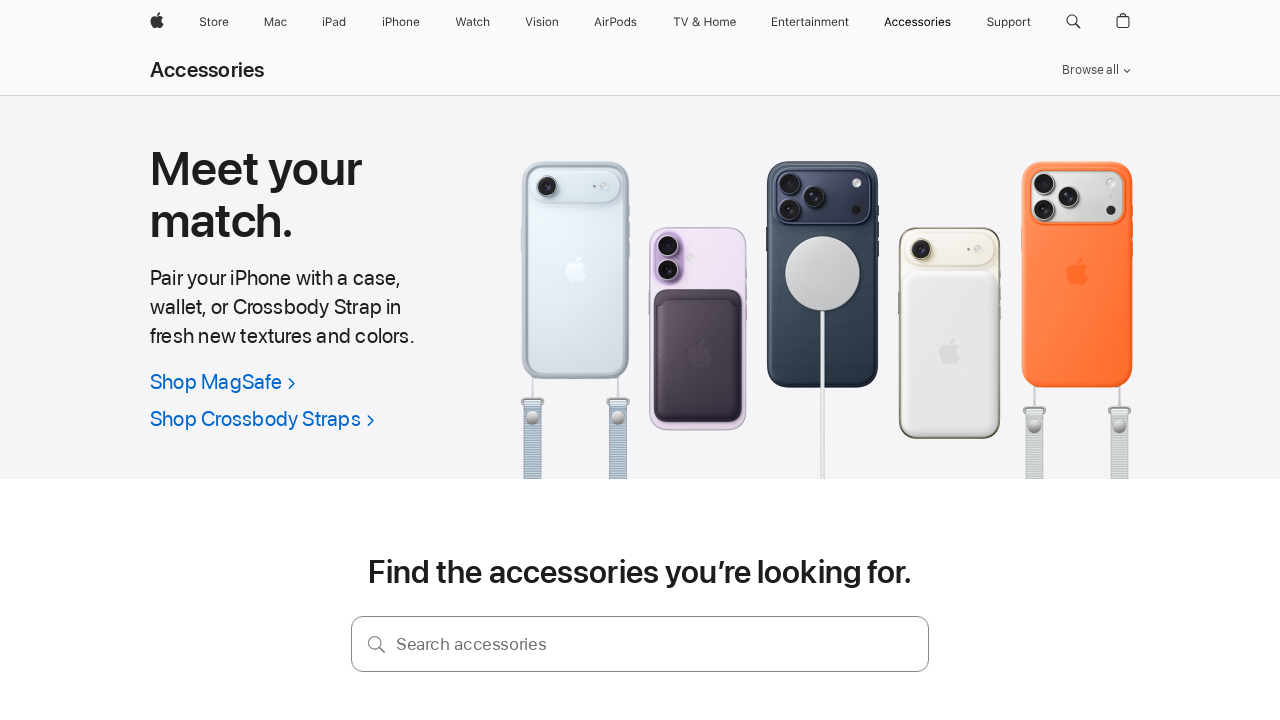

Apple Accessories page title loaded
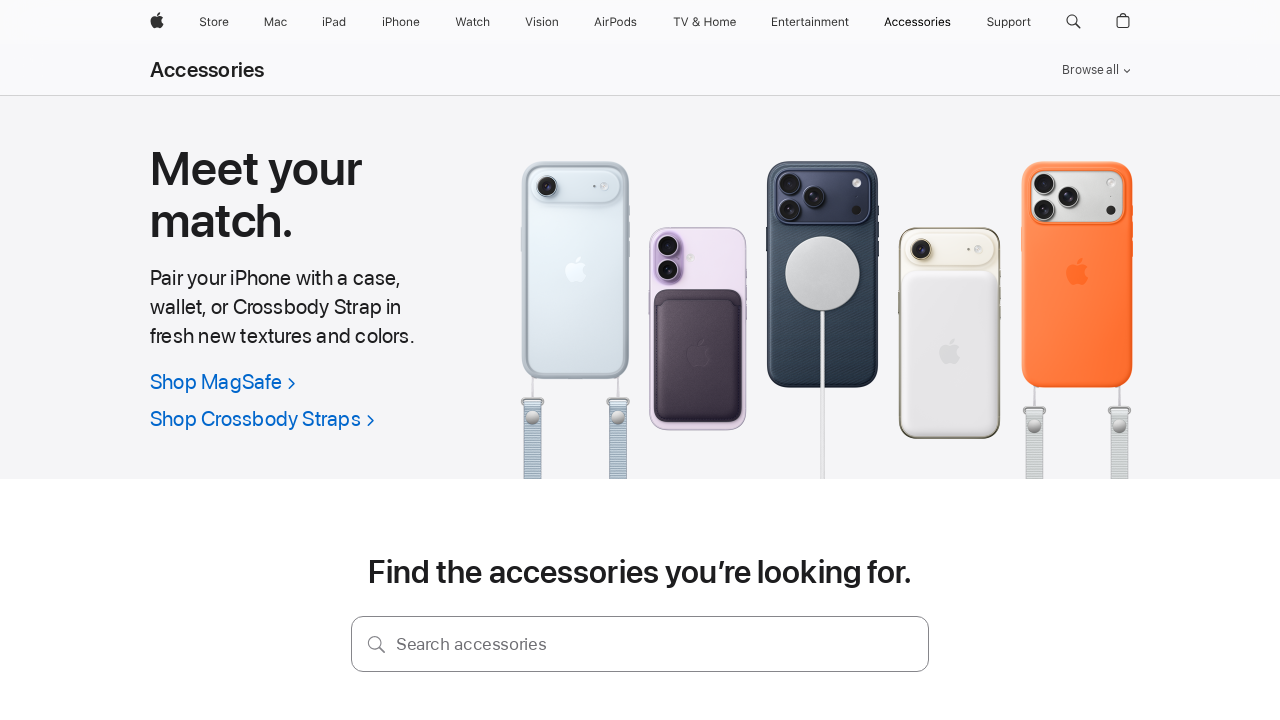

Scrolled to Site Map link at bottom of page
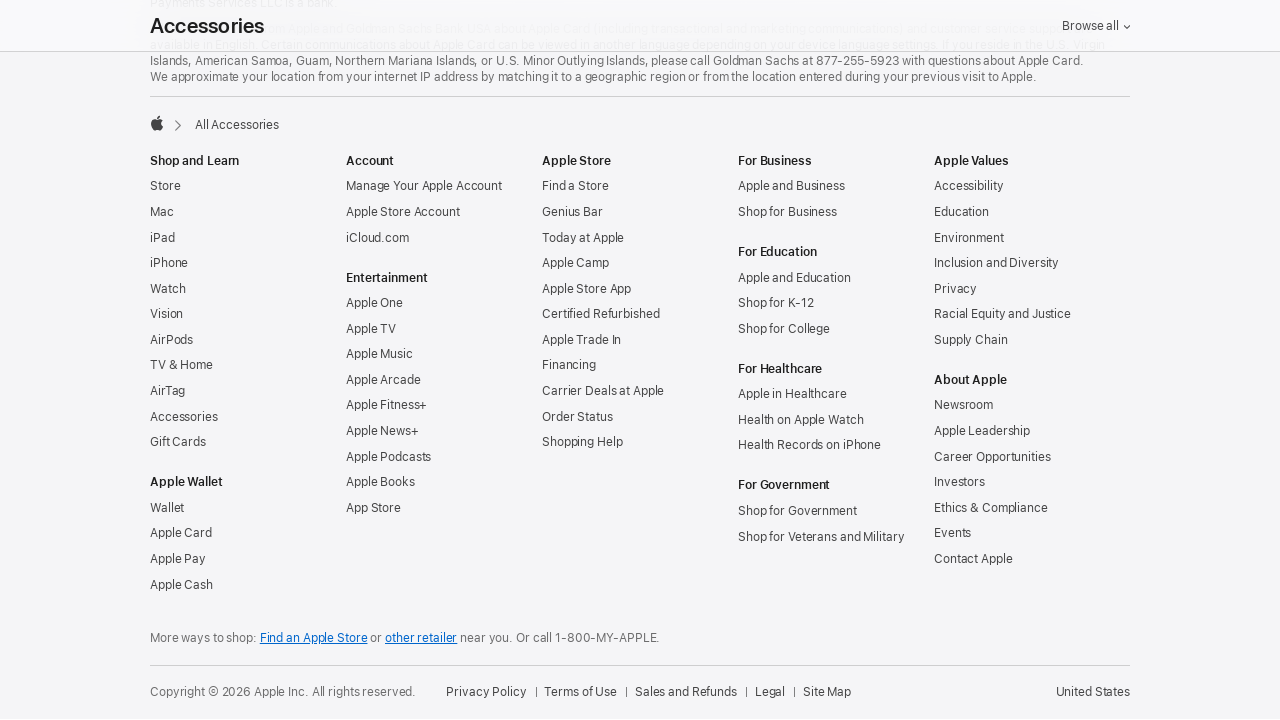

Footer element is now visible
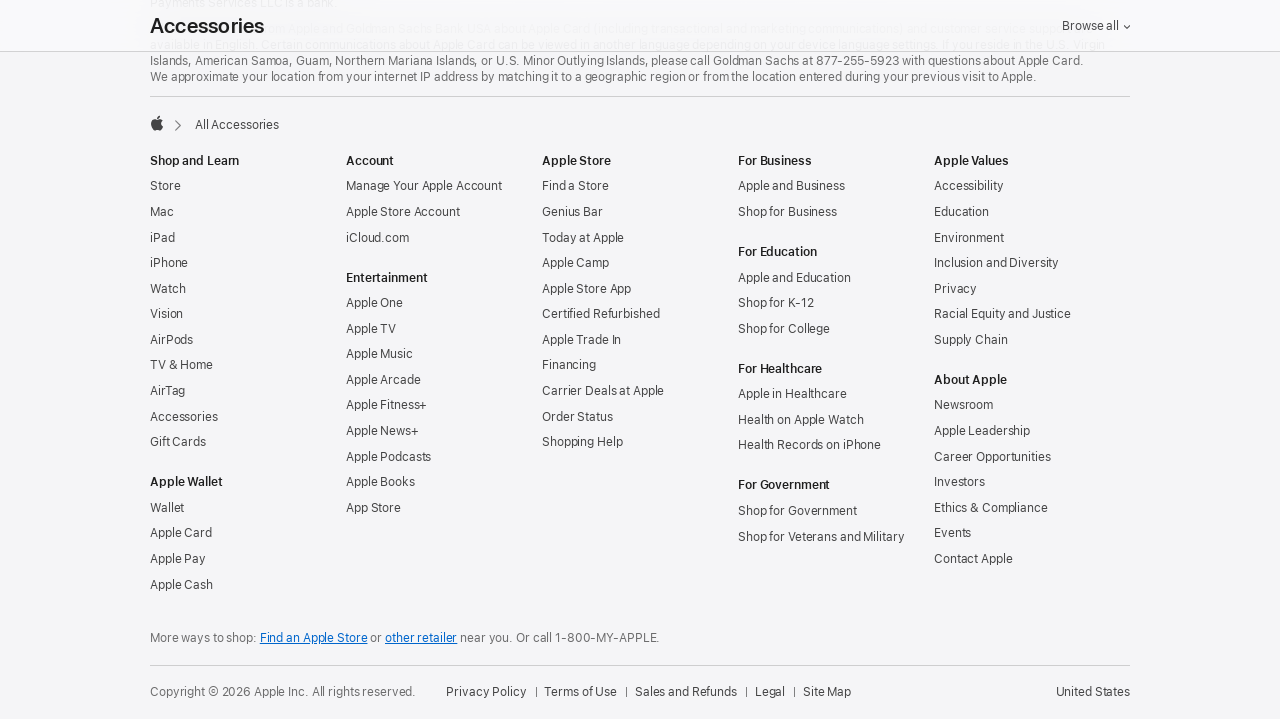

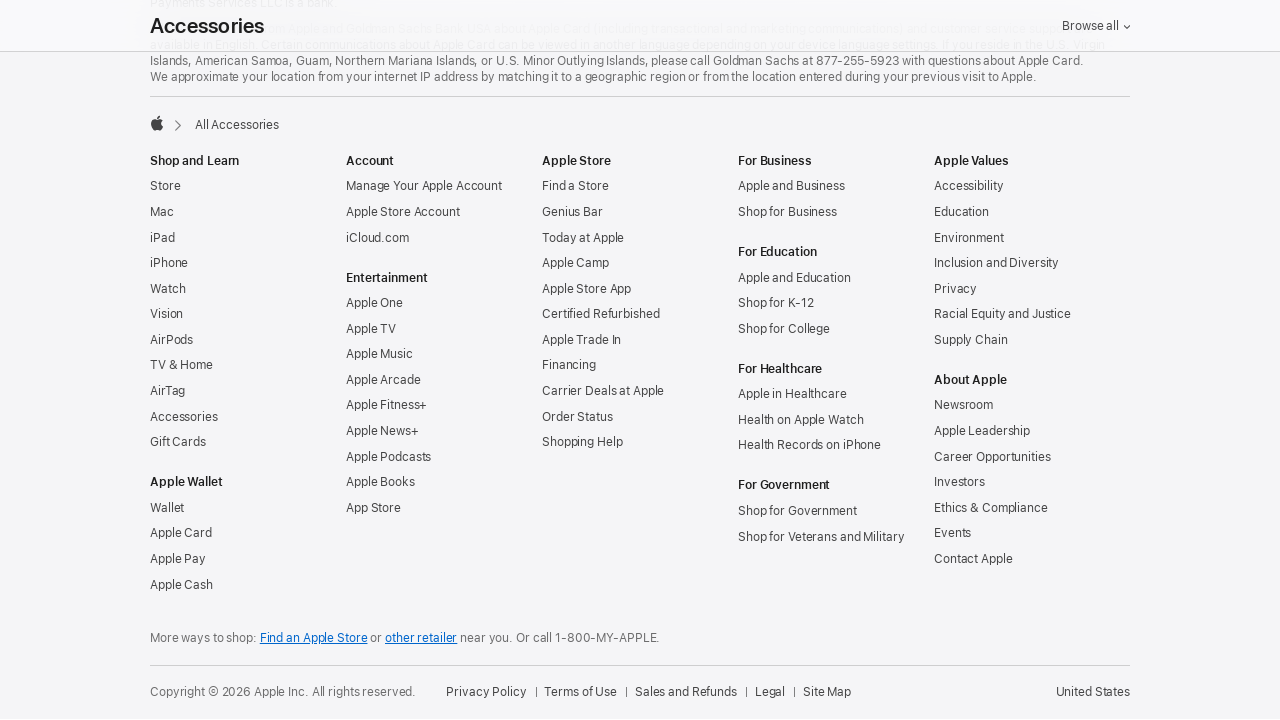